Navigates to the SelectorHub XPath practice page and verifies the page title and URL using JavaScript execution

Starting URL: https://selectorshub.com/xpath-practice-page/

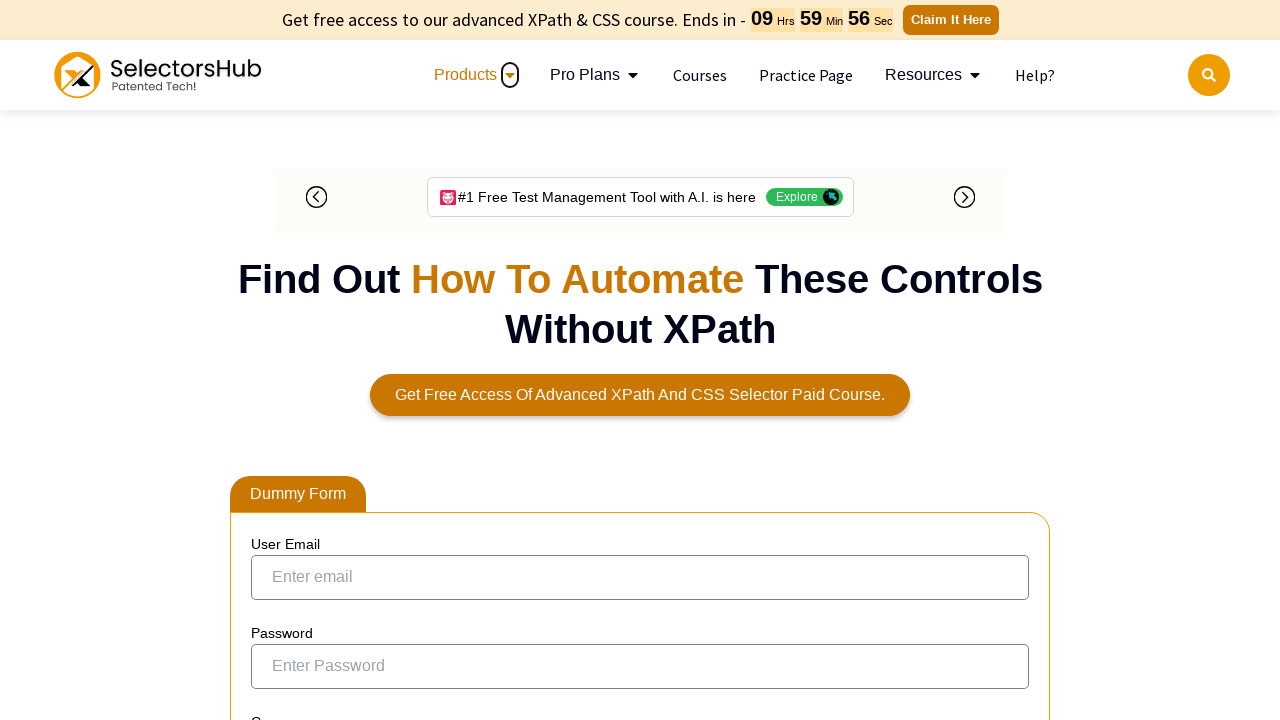

Navigated to SelectorHub XPath practice page
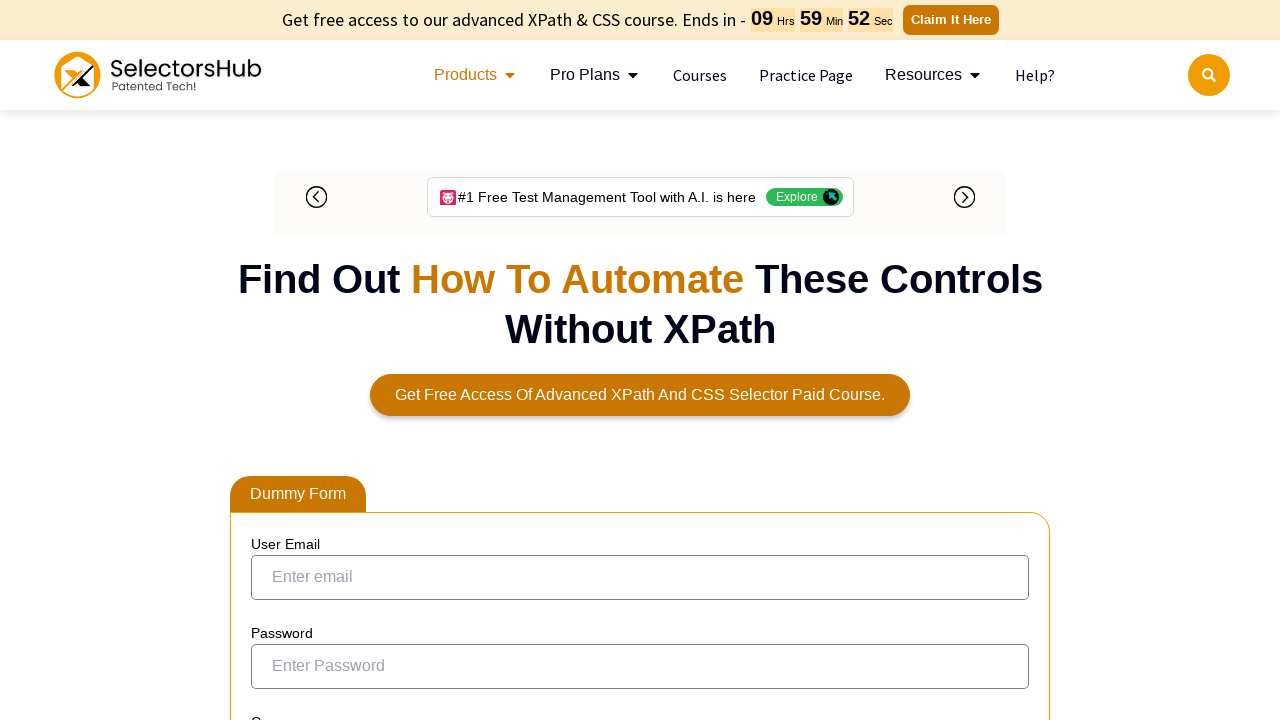

Retrieved page title using JavaScript execution
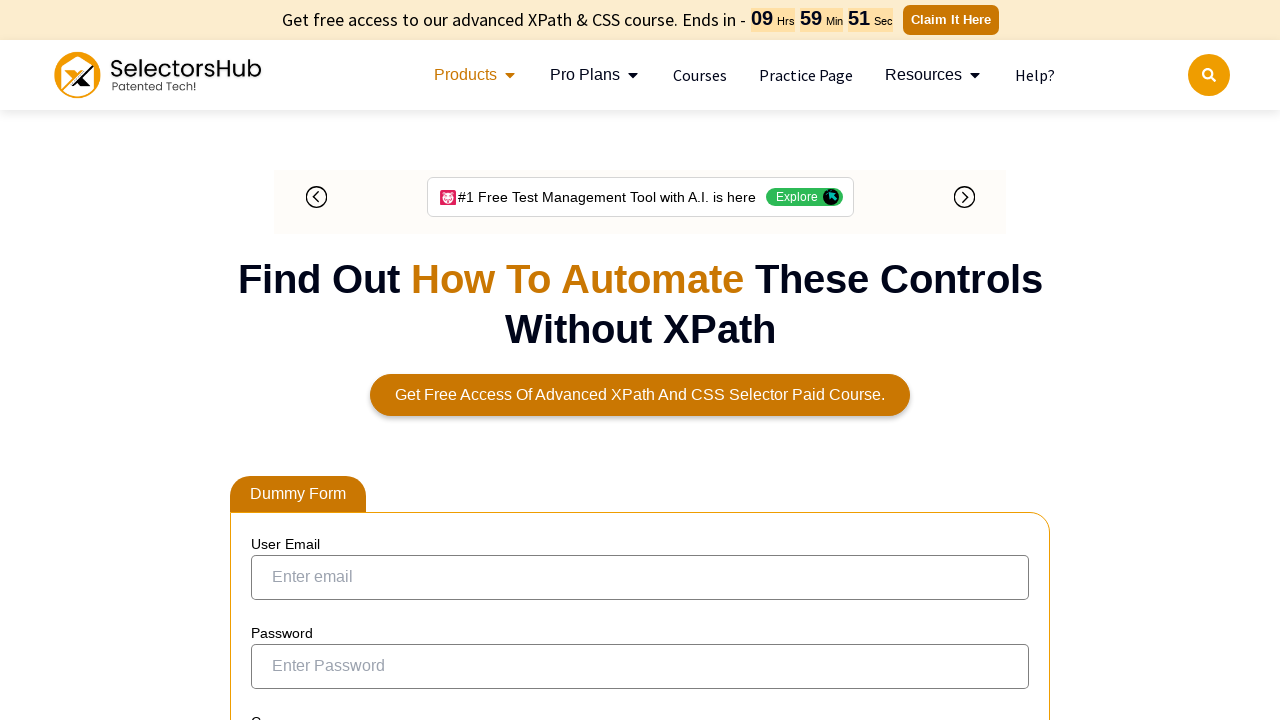

Retrieved current URL using JavaScript execution
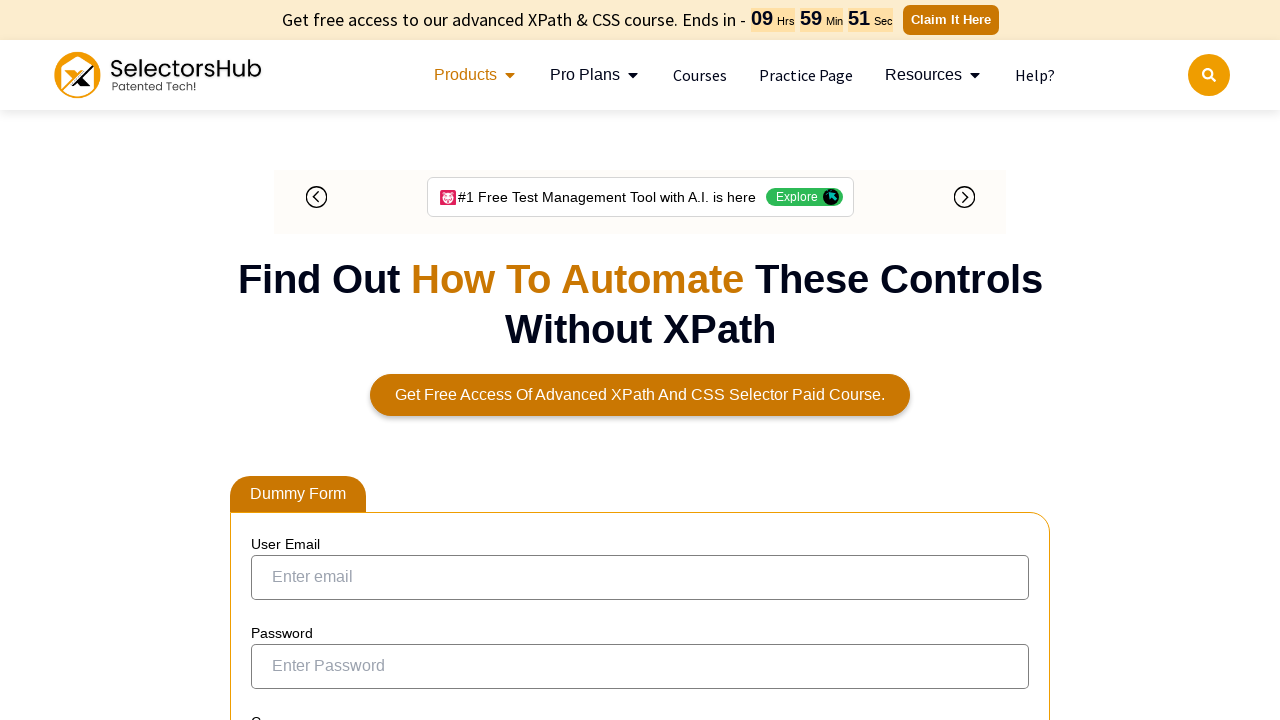

Verified current URL matches expected URL
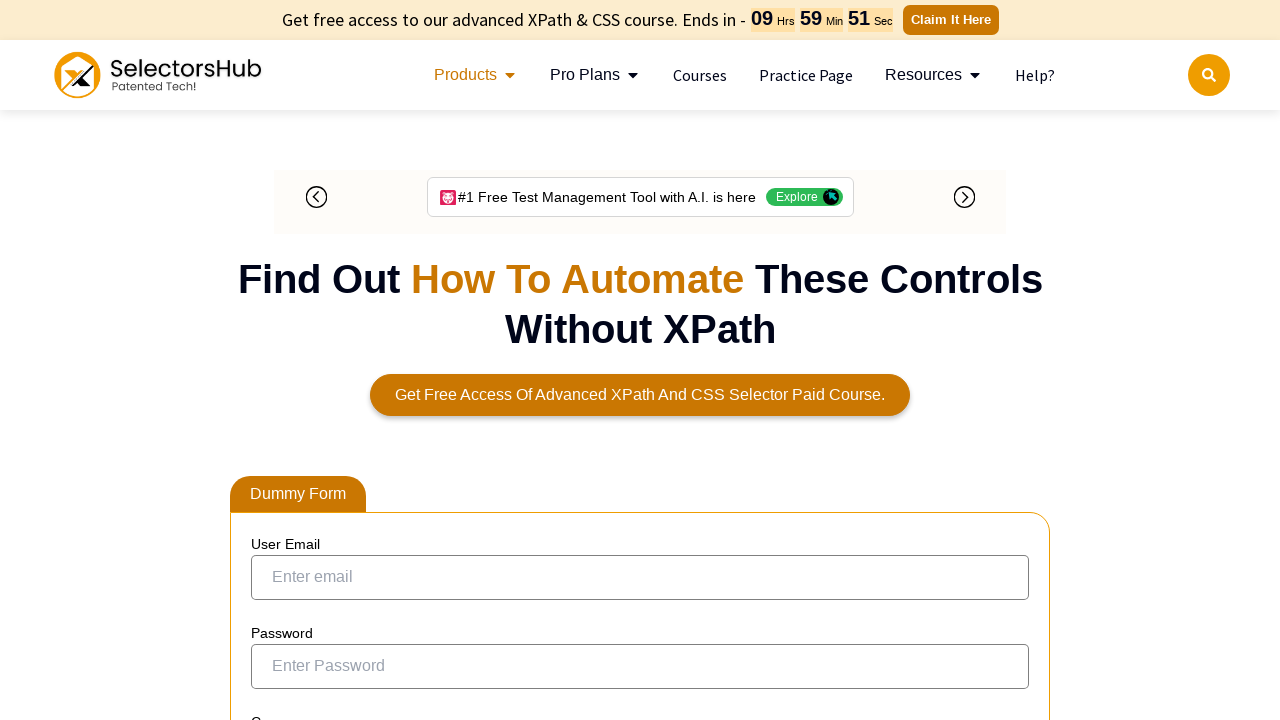

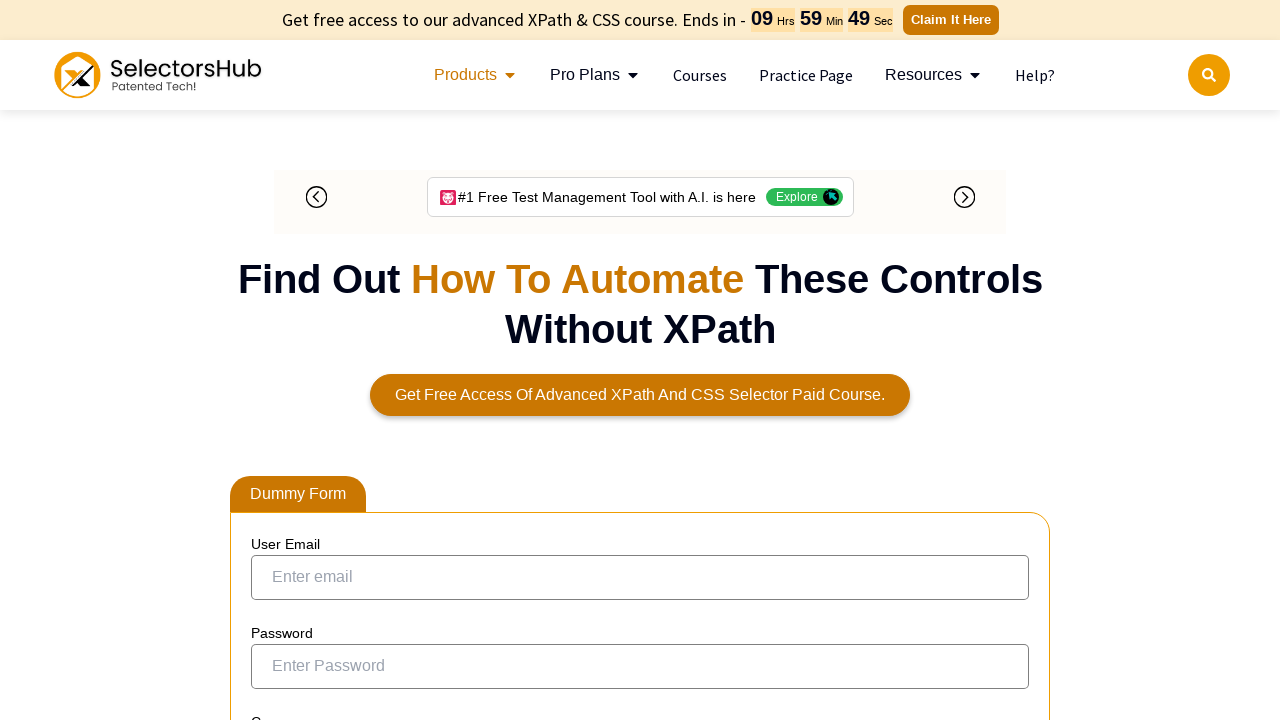